Tests window/tab handling by opening new tabs, switching between them, and reading text from new tabs

Starting URL: https://demoqa.com/browser-windows

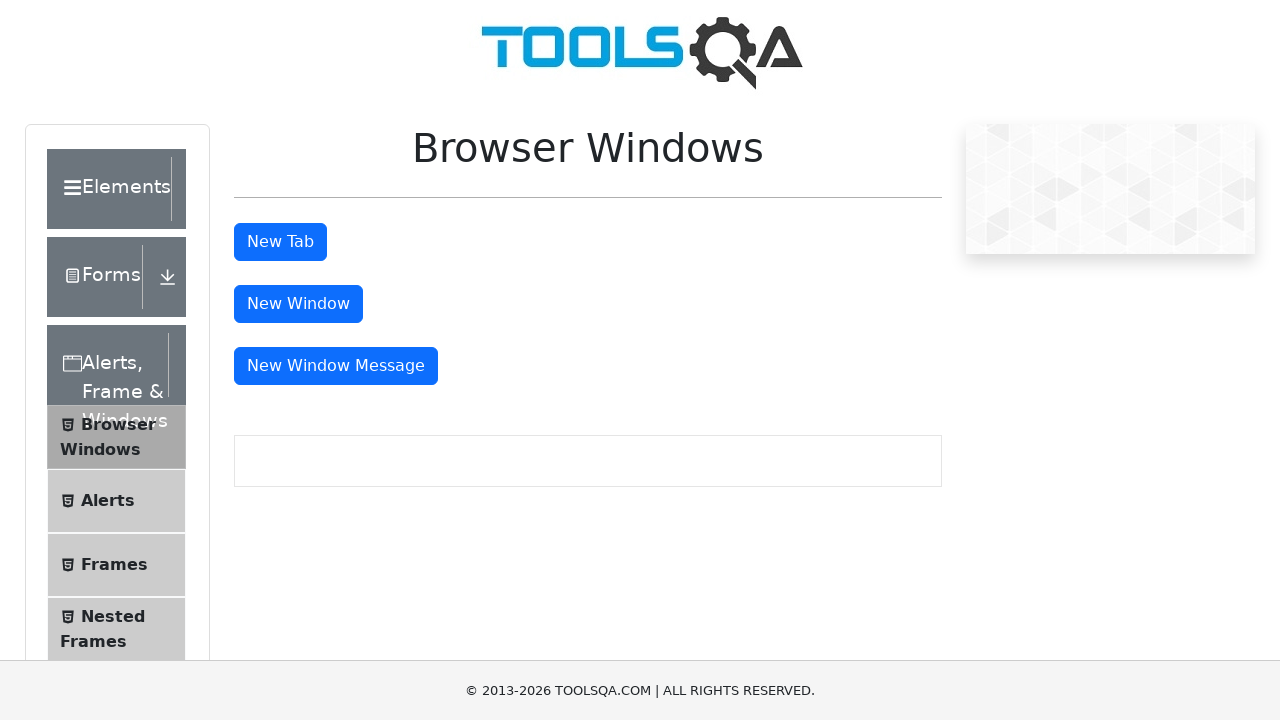

Clicked button to open first new tab at (280, 242) on #tabButton
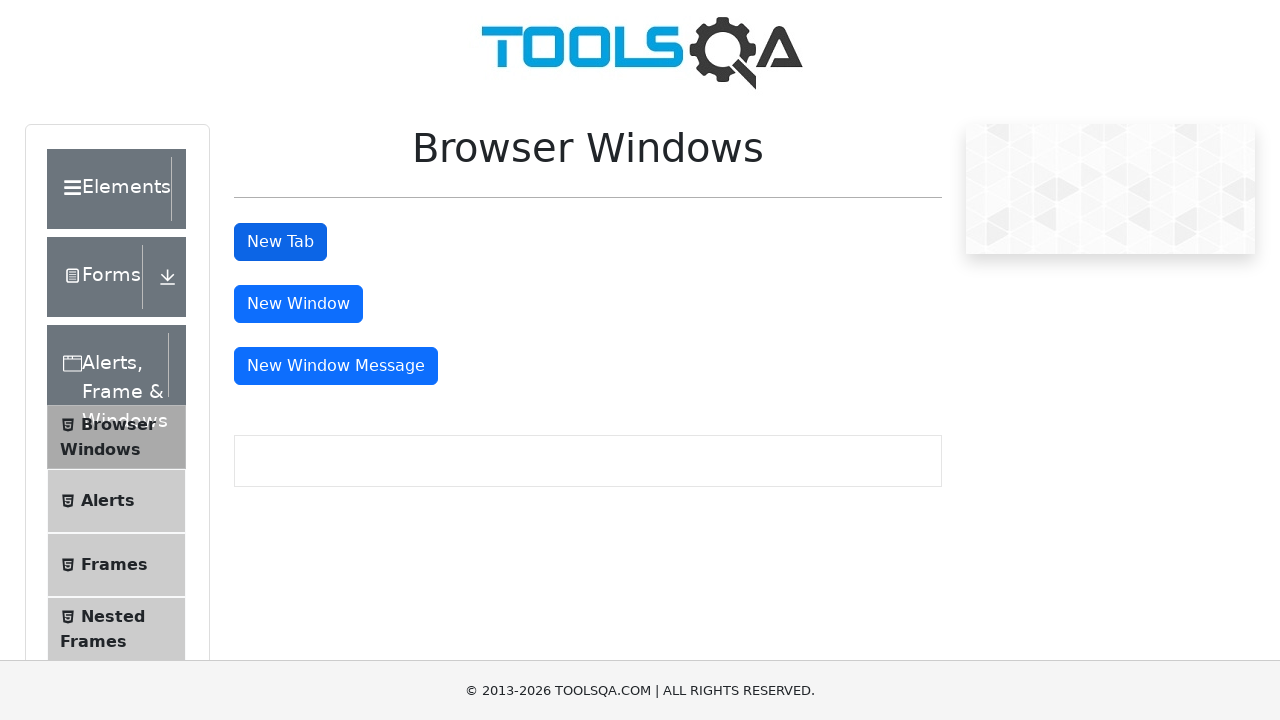

Opened and switched to first new tab at (280, 242) on #tabButton
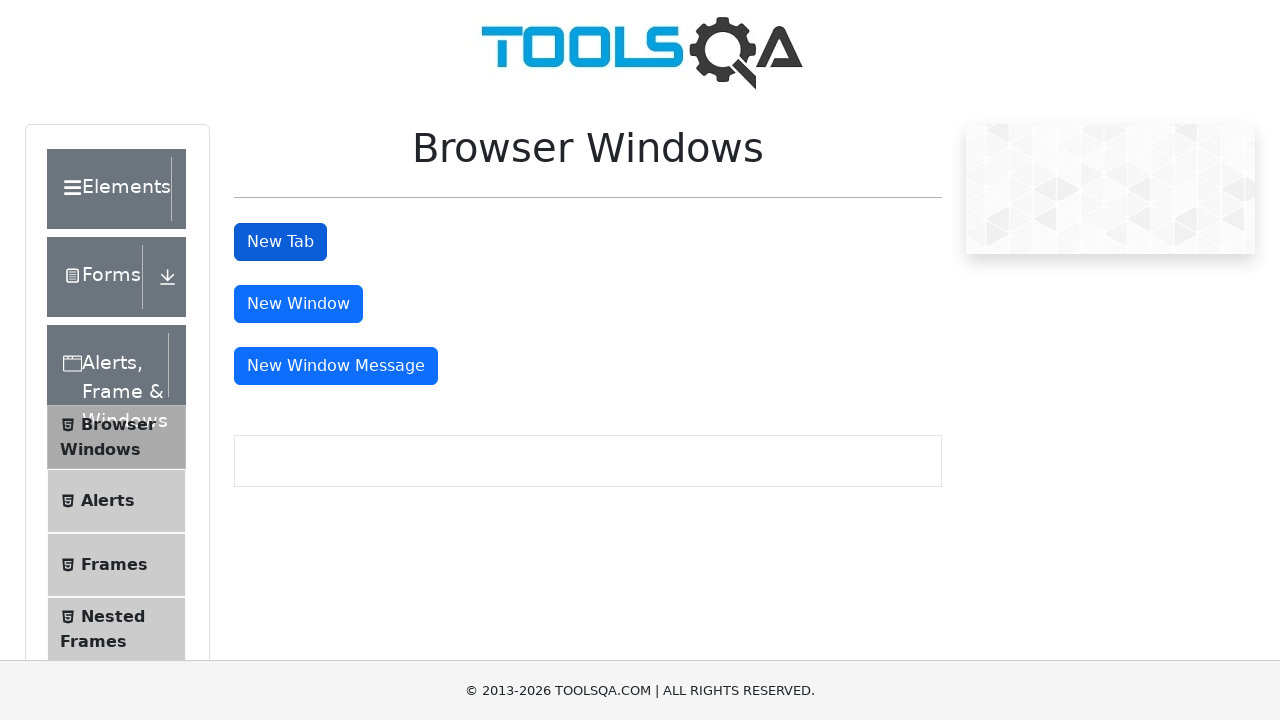

Retrieved text from first new tab: 'This is a sample page'
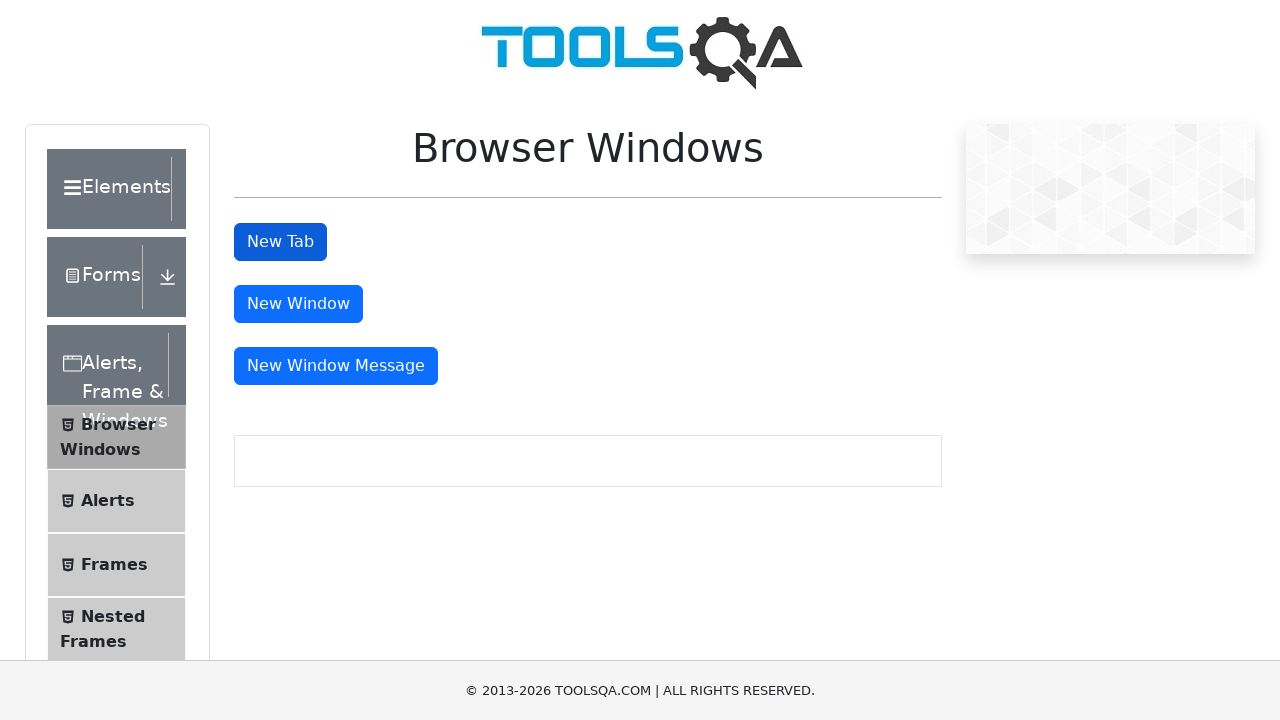

Closed first new tab
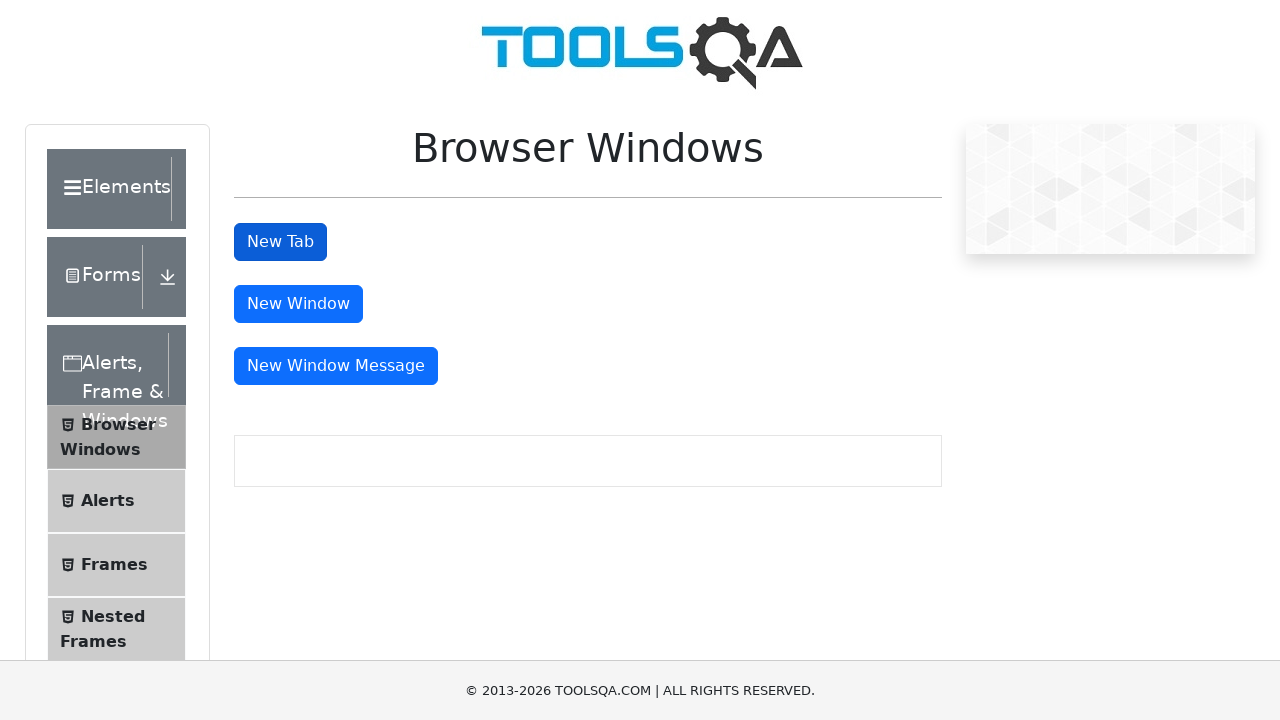

Clicked button to open second new tab from main page at (280, 242) on #tabButton
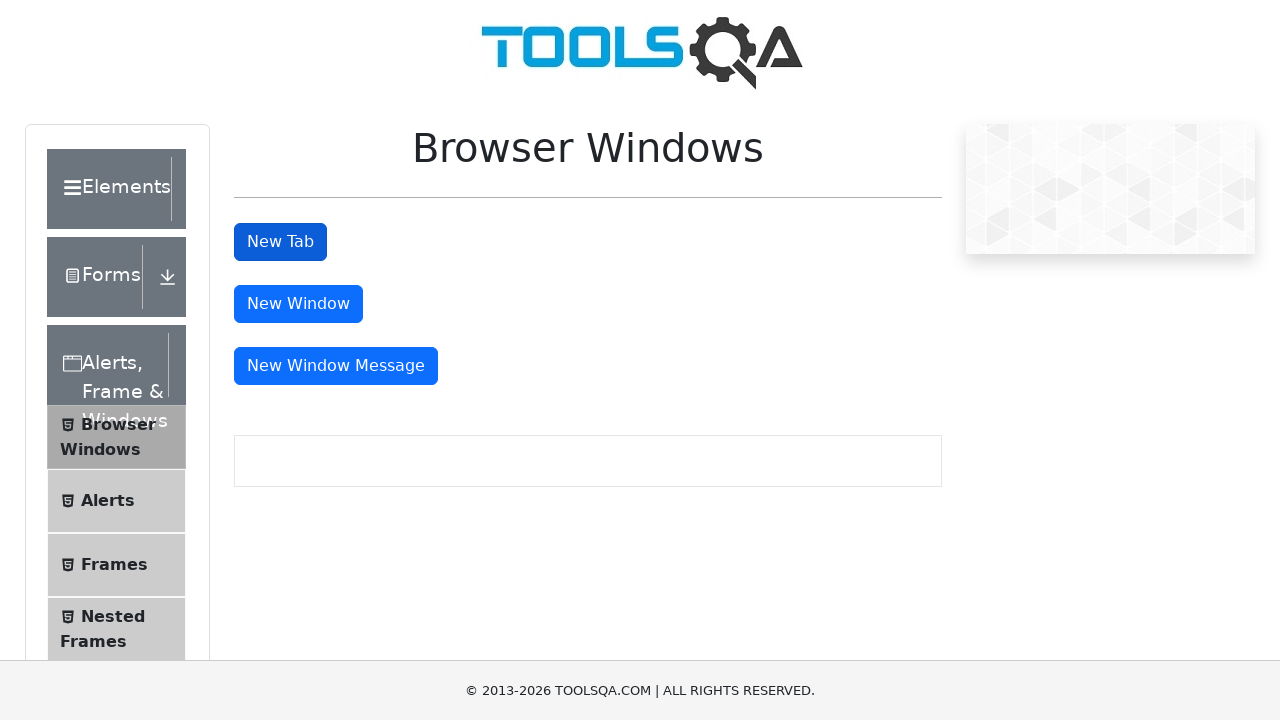

Opened and switched to second new tab at (280, 242) on #tabButton
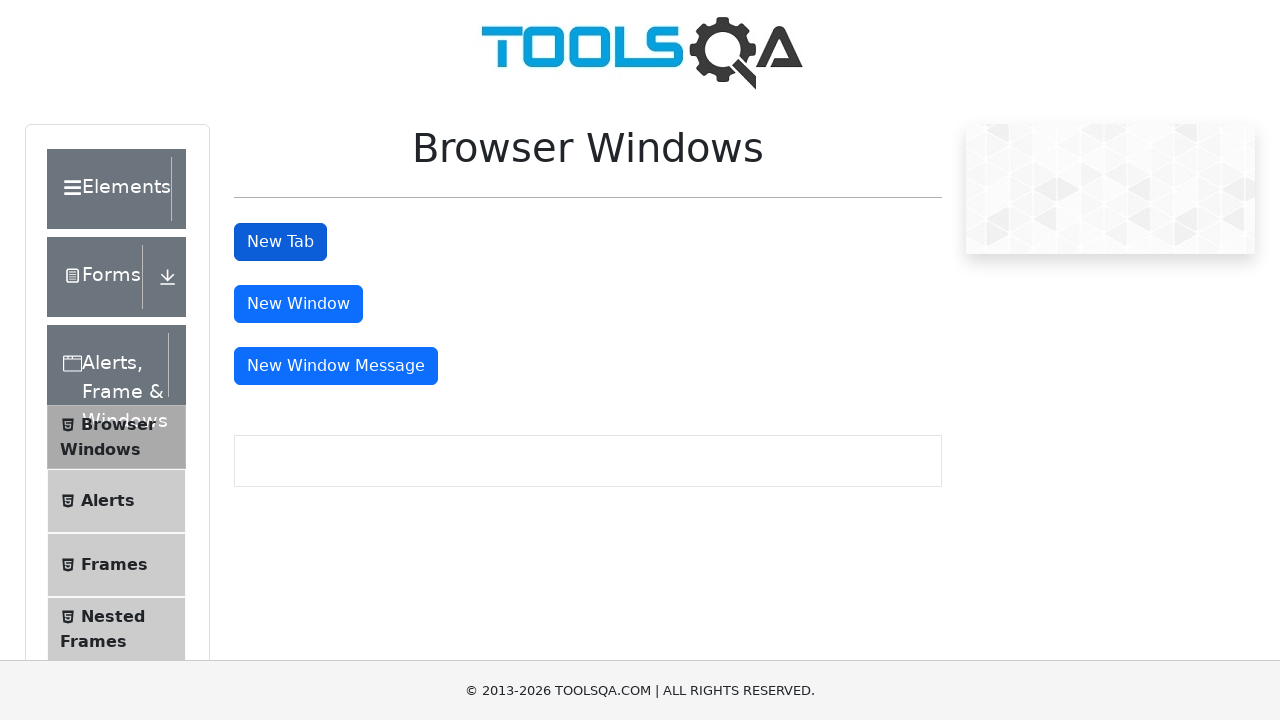

Retrieved text from second new tab: 'This is a sample page'
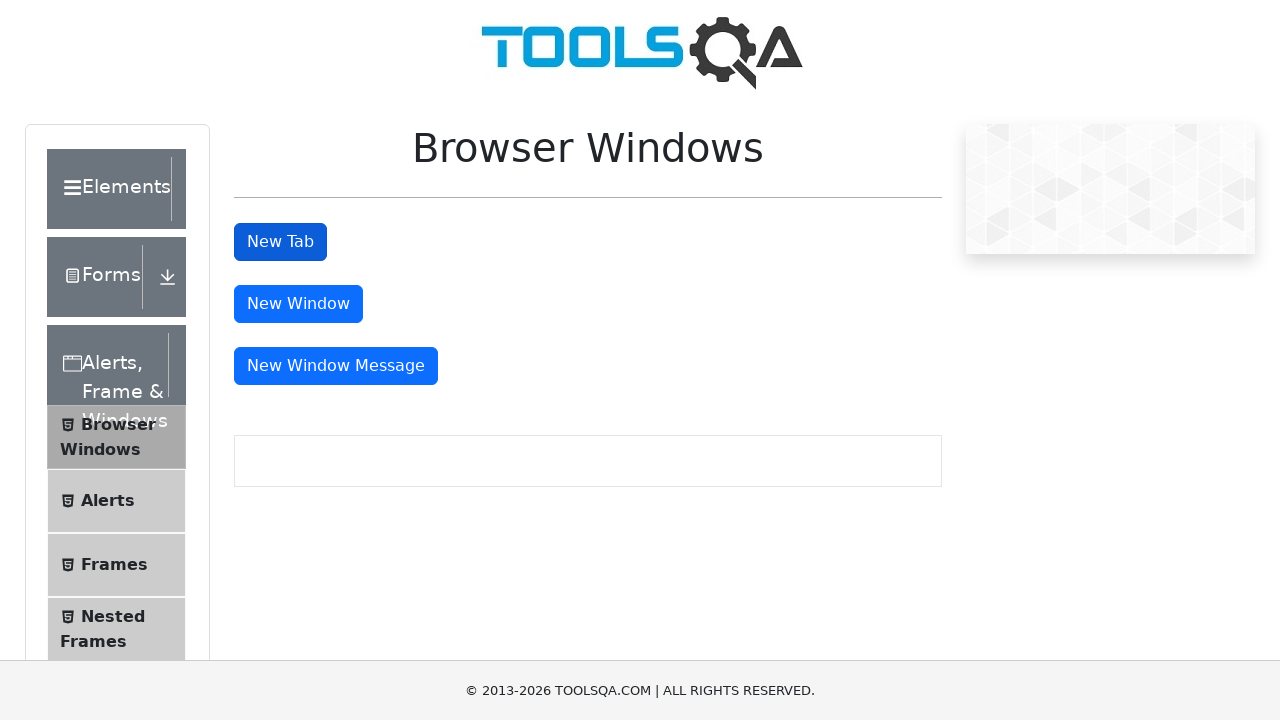

Closed second new tab
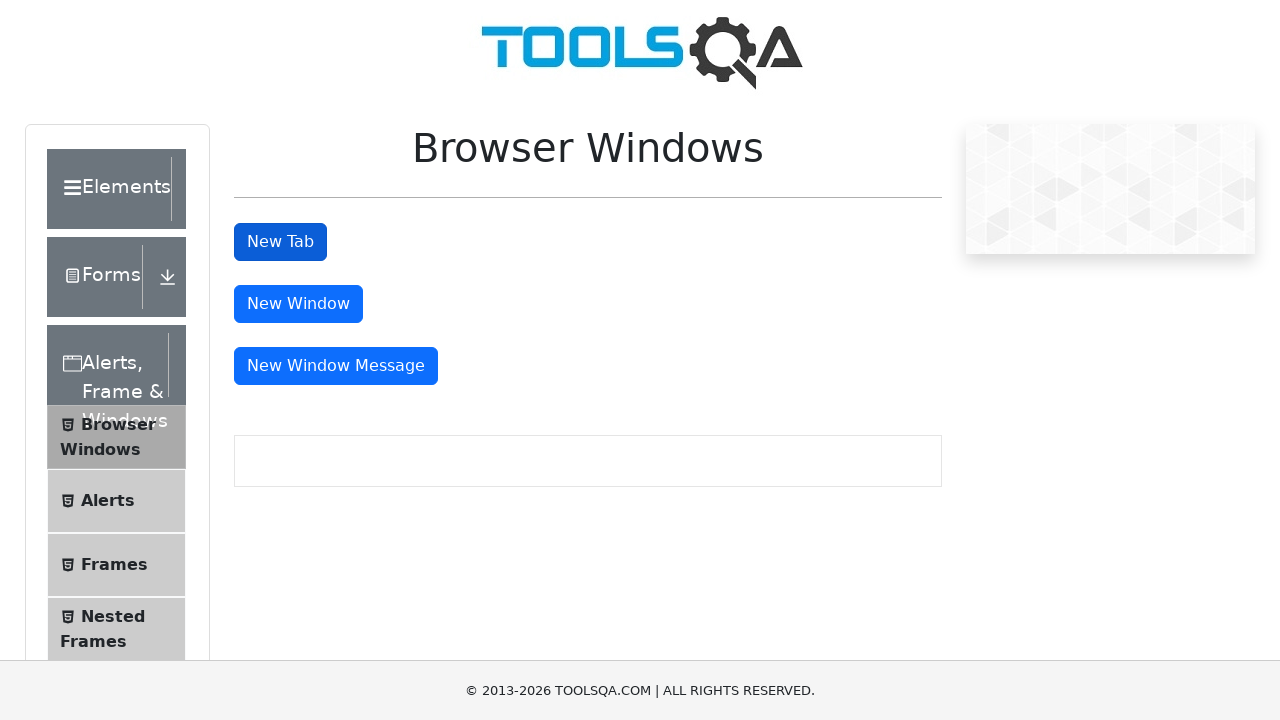

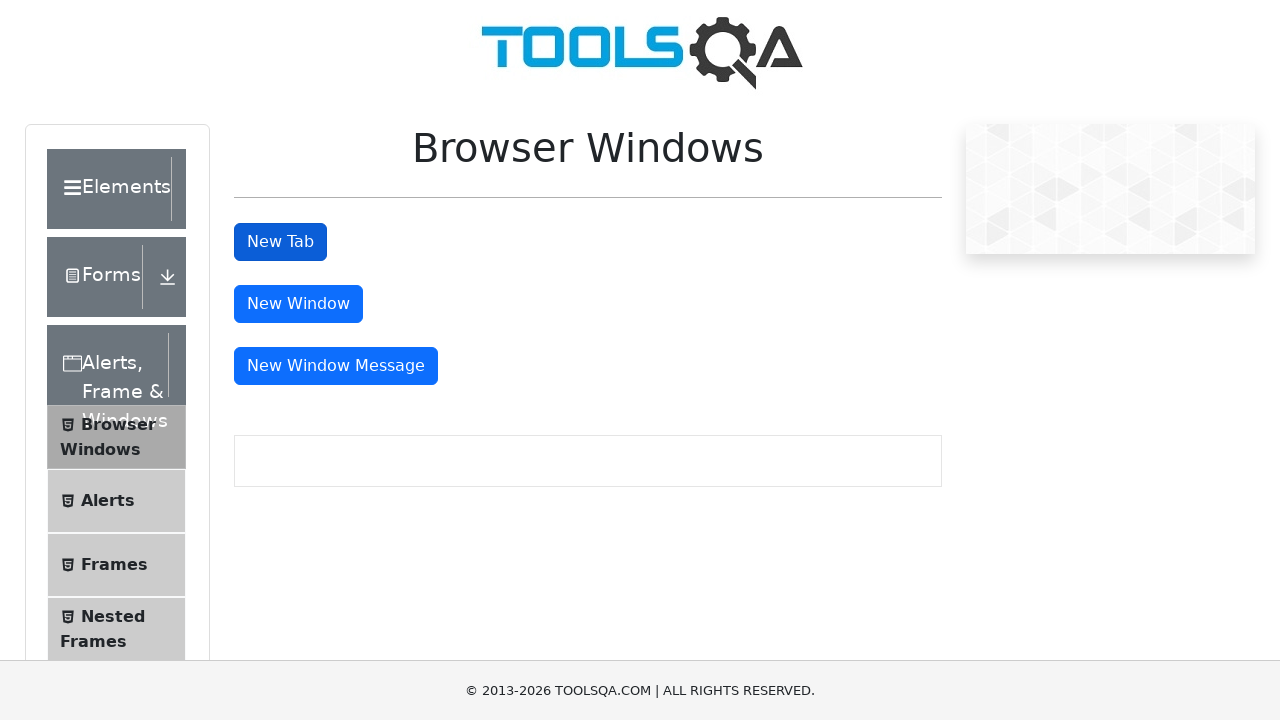